Tests a grocery shopping application by searching for products containing "ca", verifying 4 results appear, adding items to cart by clicking "ADD TO CART" buttons, and specifically adding Cauliflower to the cart.

Starting URL: https://rahulshettyacademy.com/seleniumPractise/#/

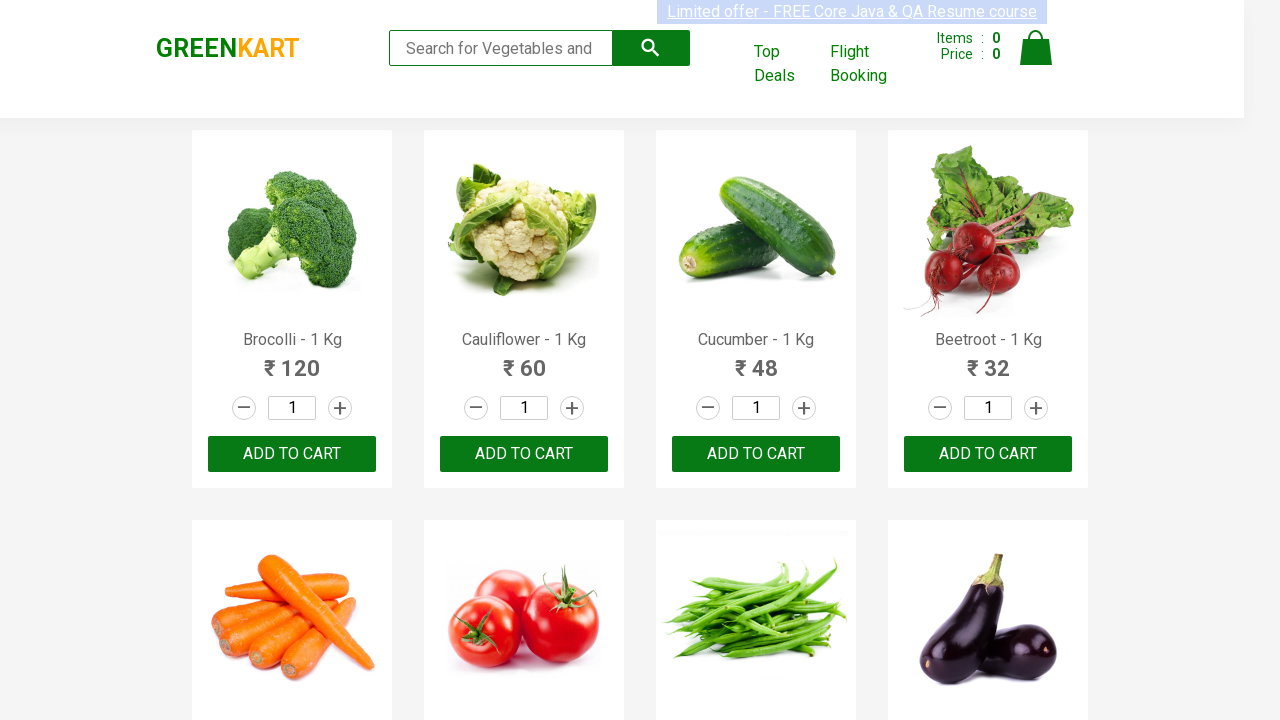

Typed 'ca' in the search box on .search-keyword
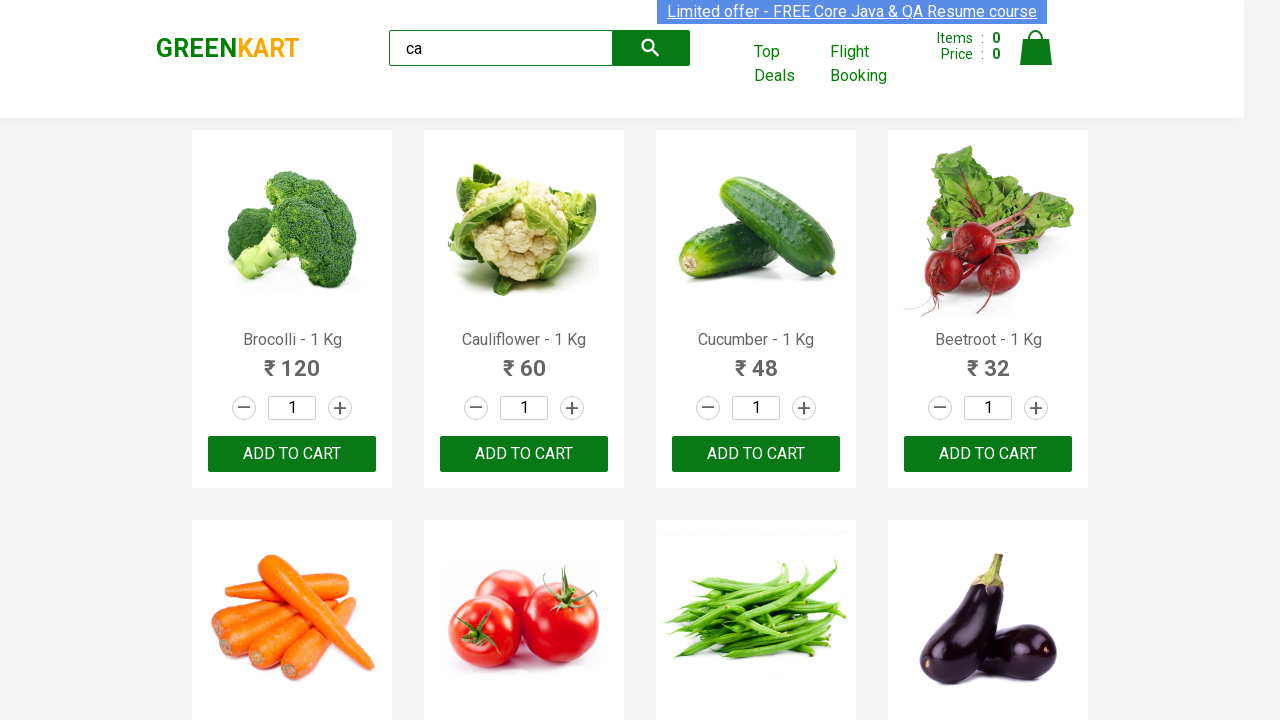

Waited 2 seconds for search results to load
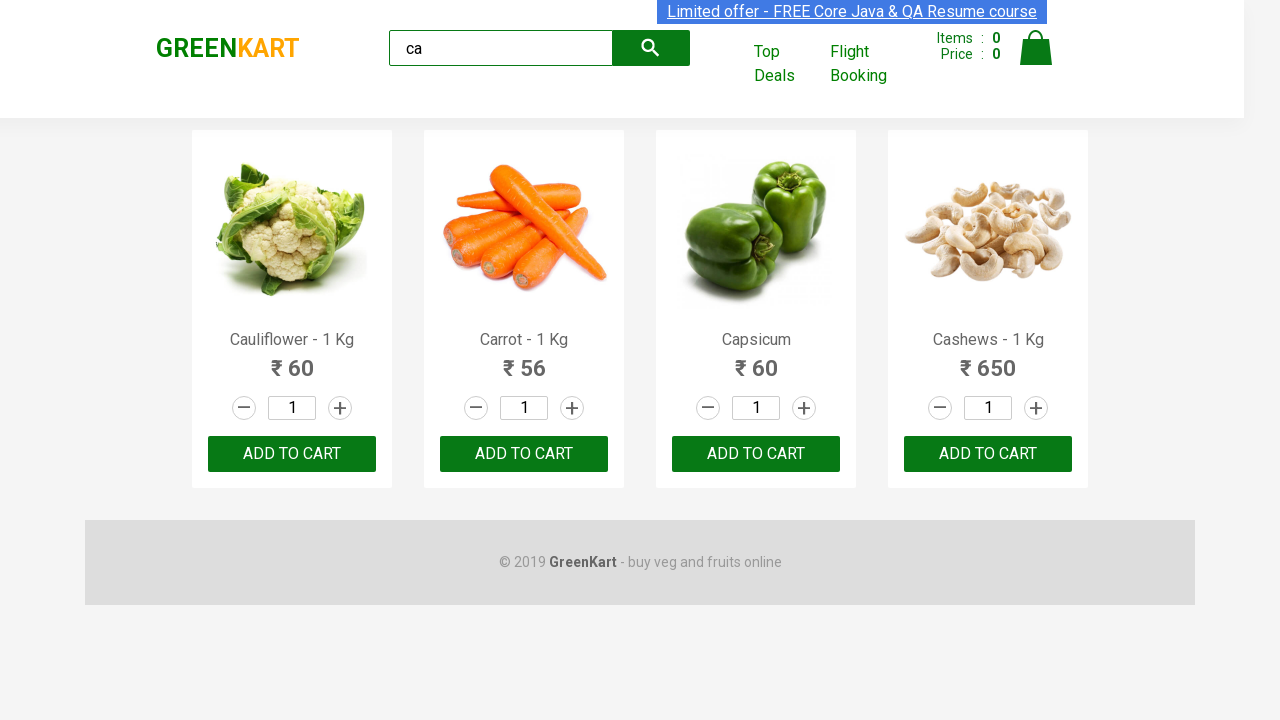

Products became visible
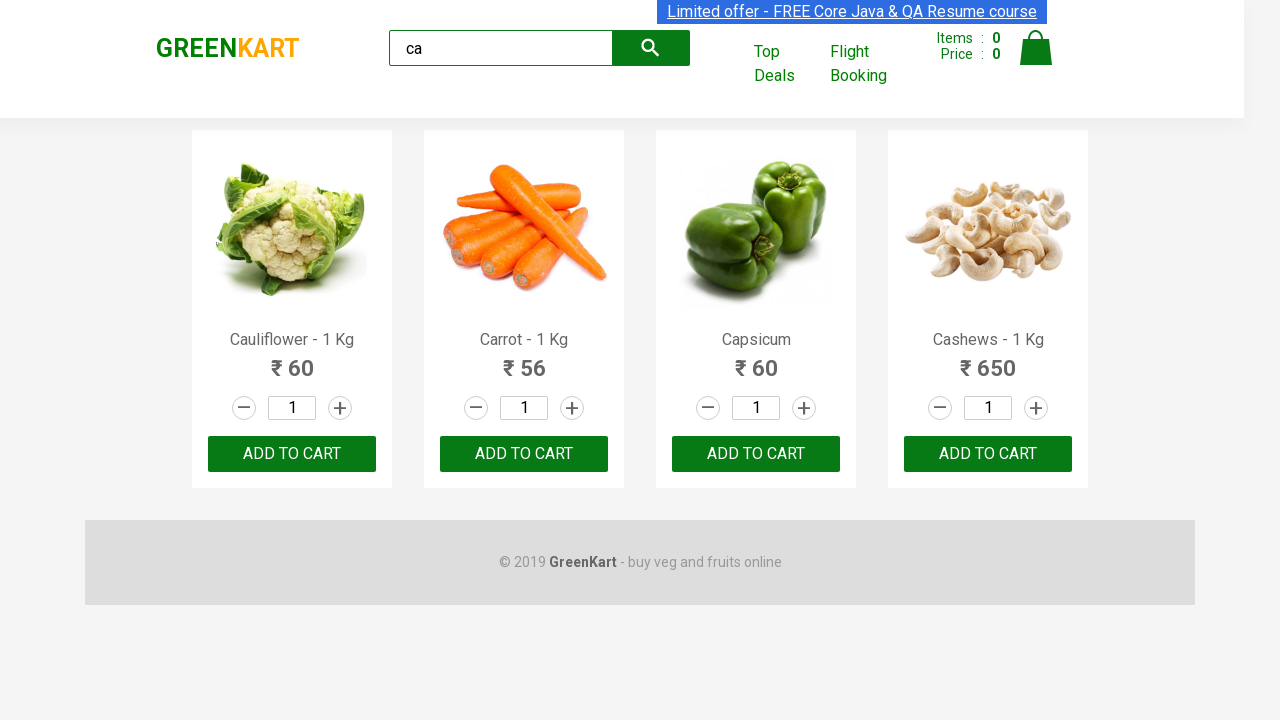

Verified 4 products are displayed
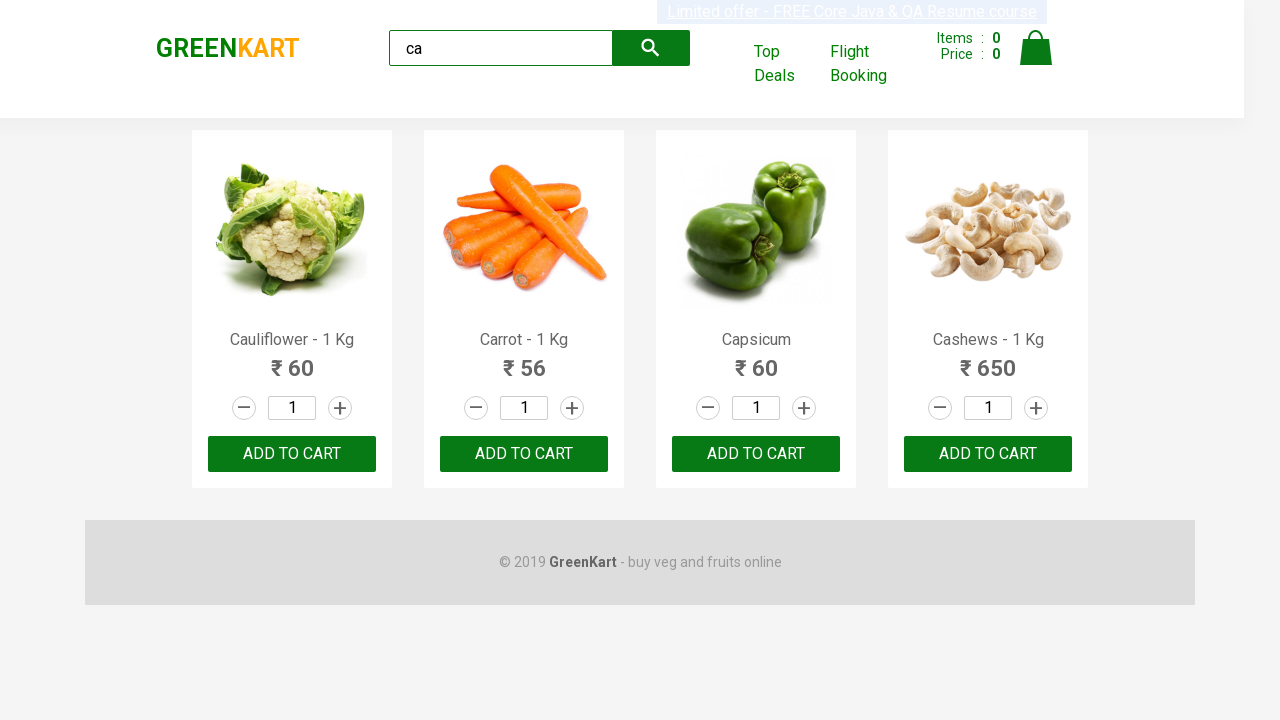

Clicked ADD TO CART button on the 3rd product at (756, 454) on .products .product >> nth=2 >> text=ADD TO CART
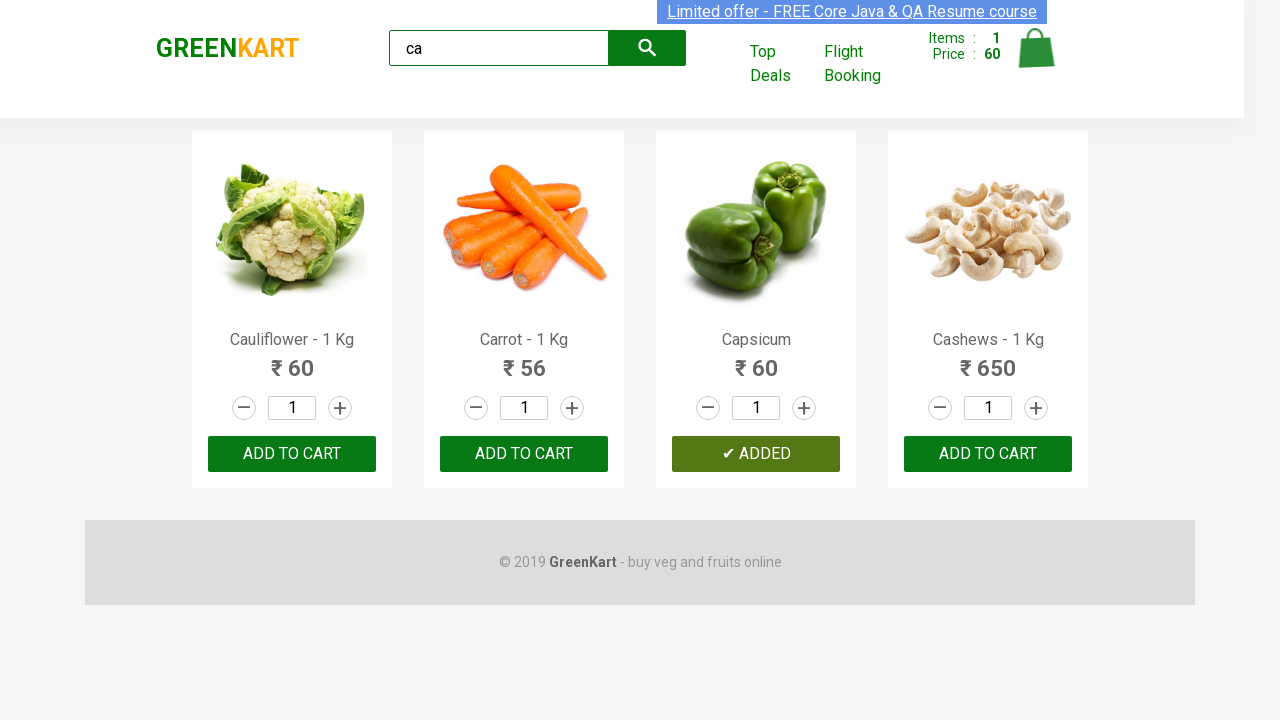

Found Cauliflower and clicked its ADD TO CART button at (292, 454) on .products .product >> nth=0 >> button
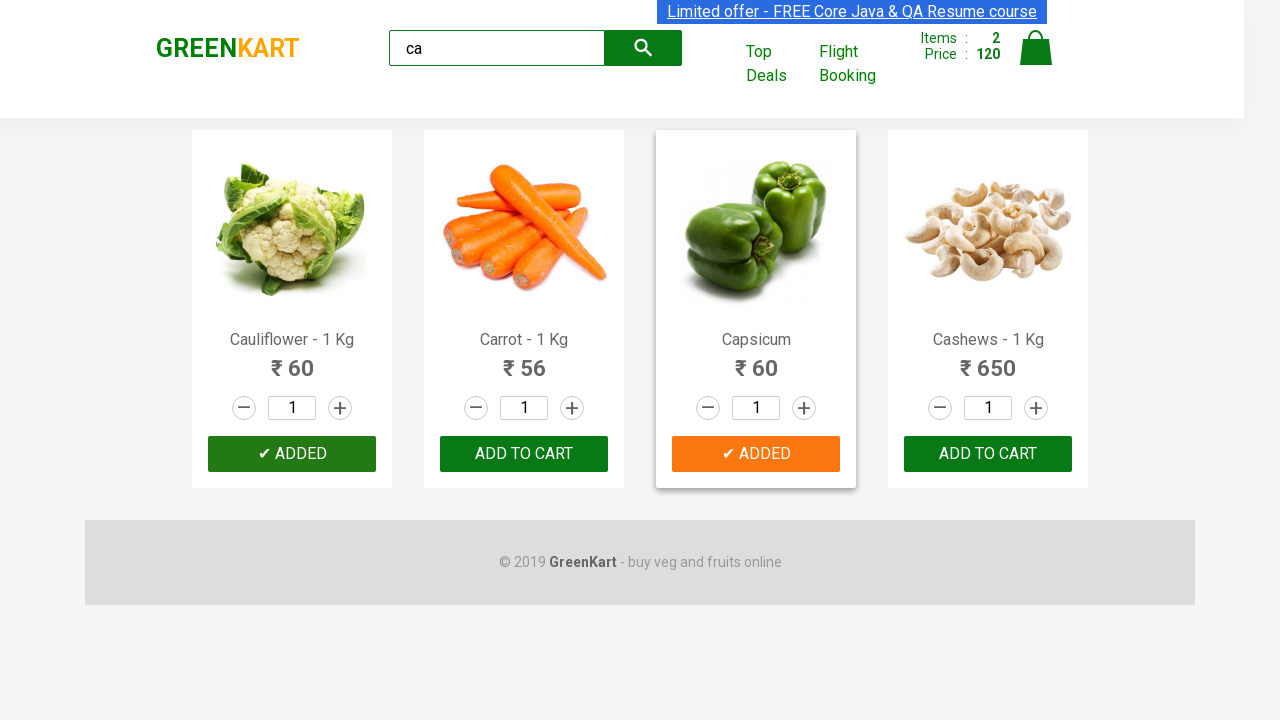

Retrieved brand text: GREENKART
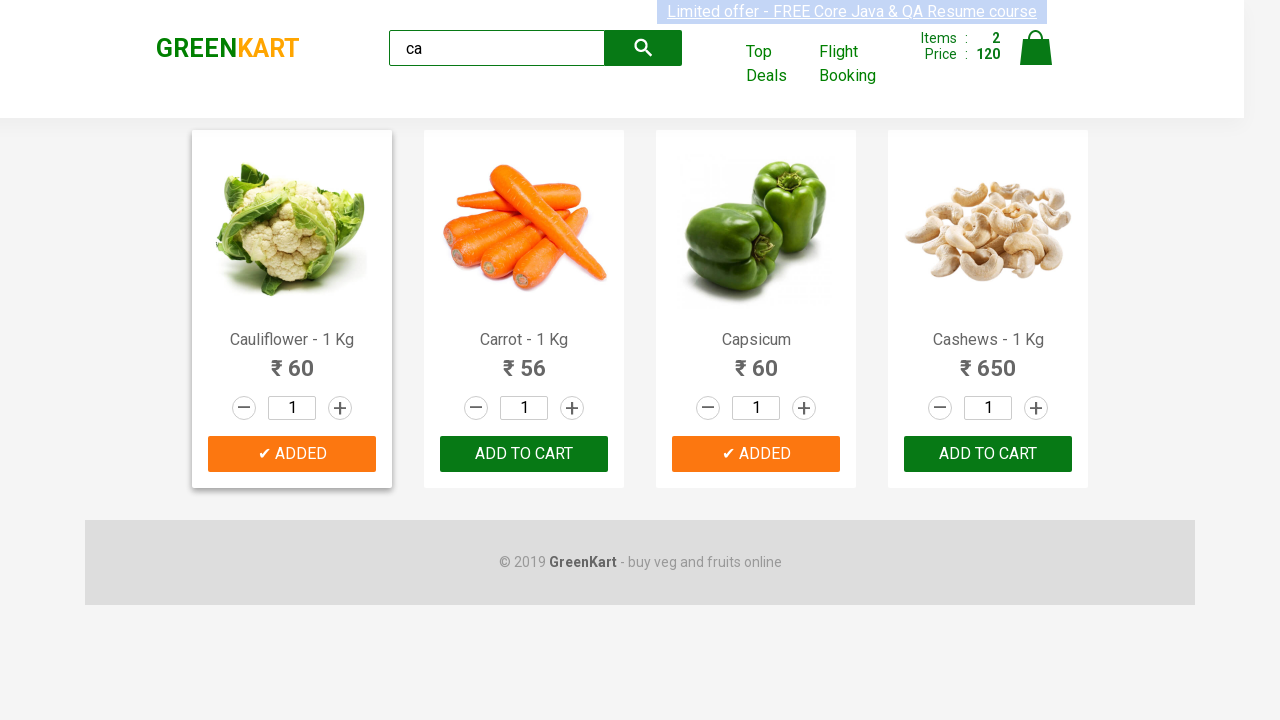

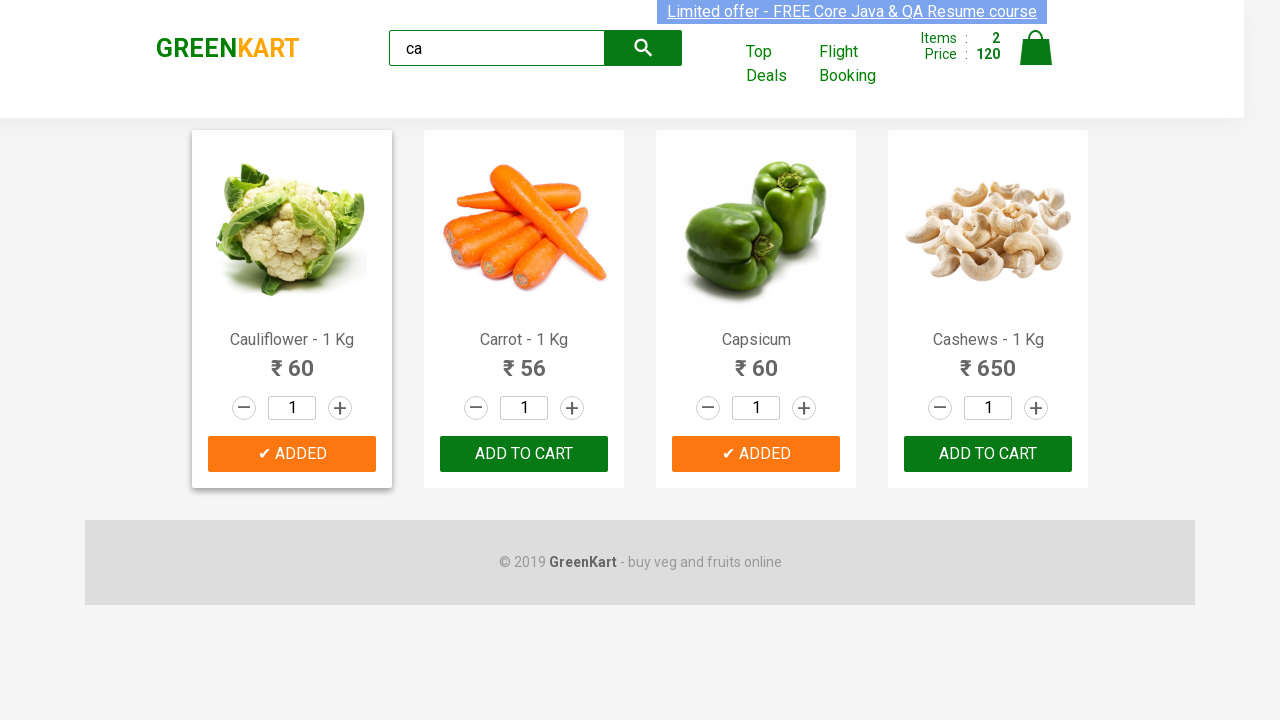